Tests alert handling functionality by entering a name, triggering an alert, accepting it, then triggering a confirm dialog and dismissing it

Starting URL: https://rahulshettyacademy.com/AutomationPractice/

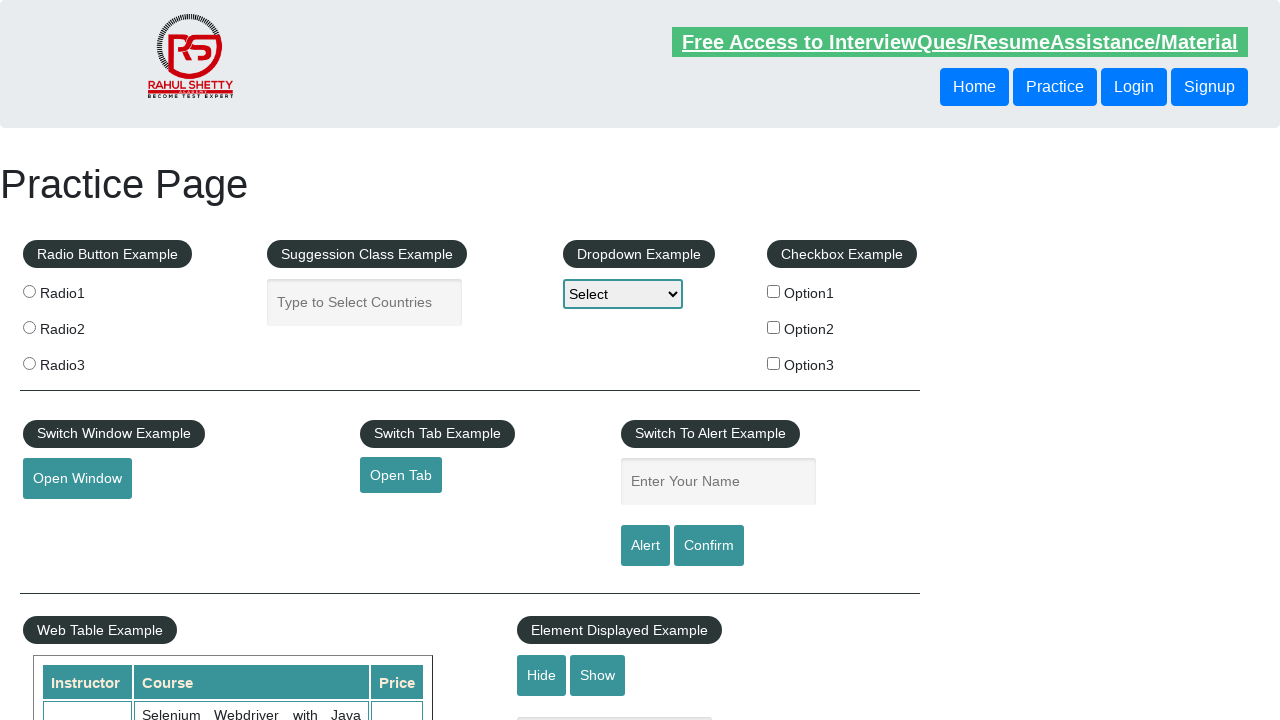

Filled name field with 'Lokesh' on #name
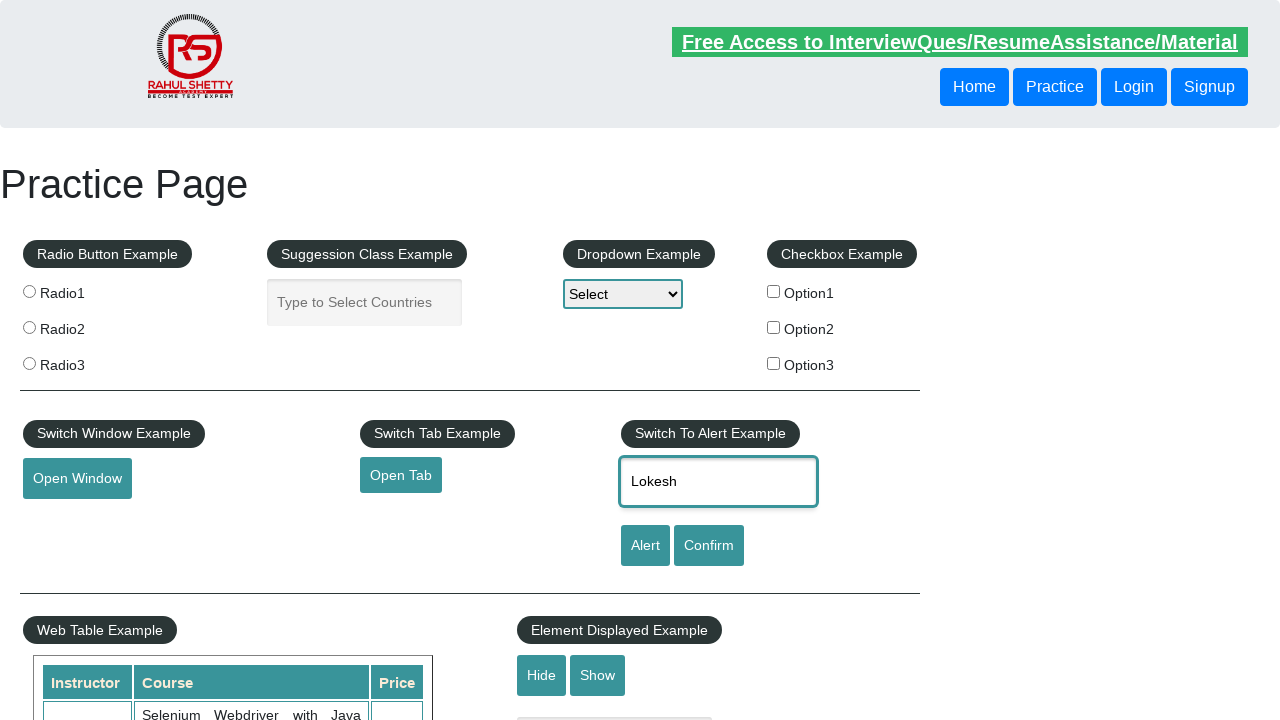

Clicked alert button to trigger alert dialog at (645, 546) on #alertbtn
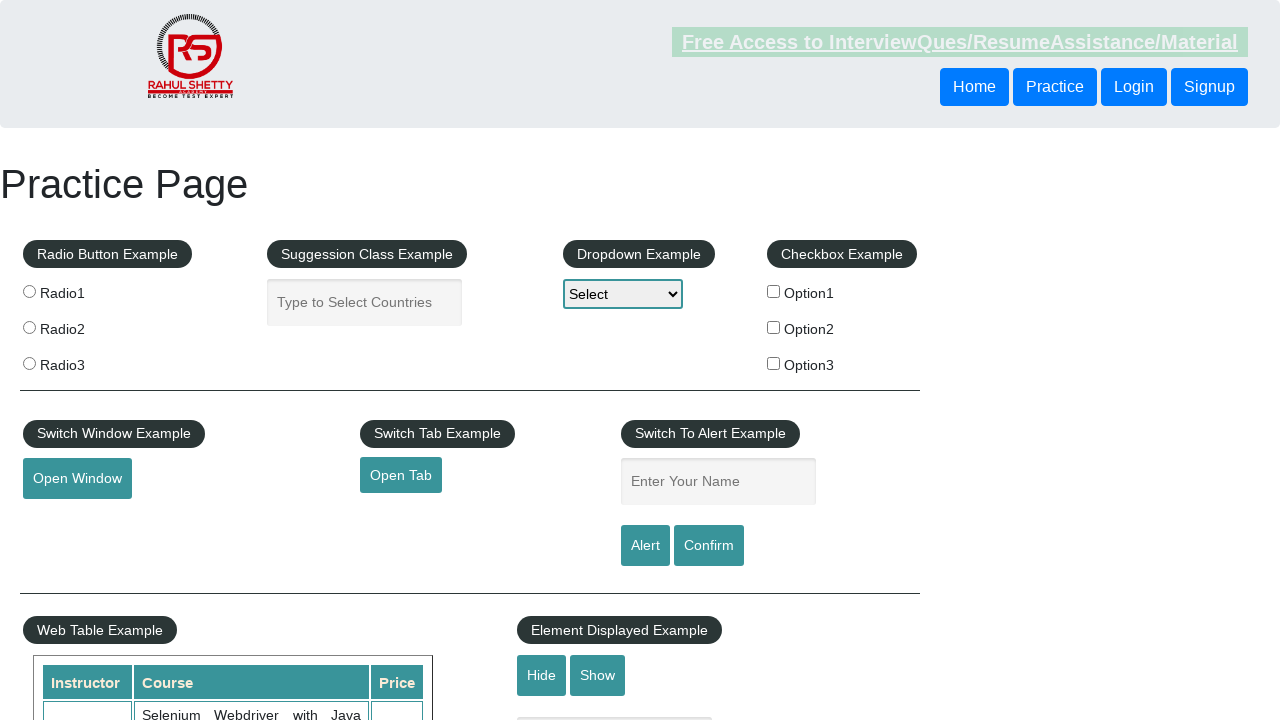

Set up dialog handler to accept alert
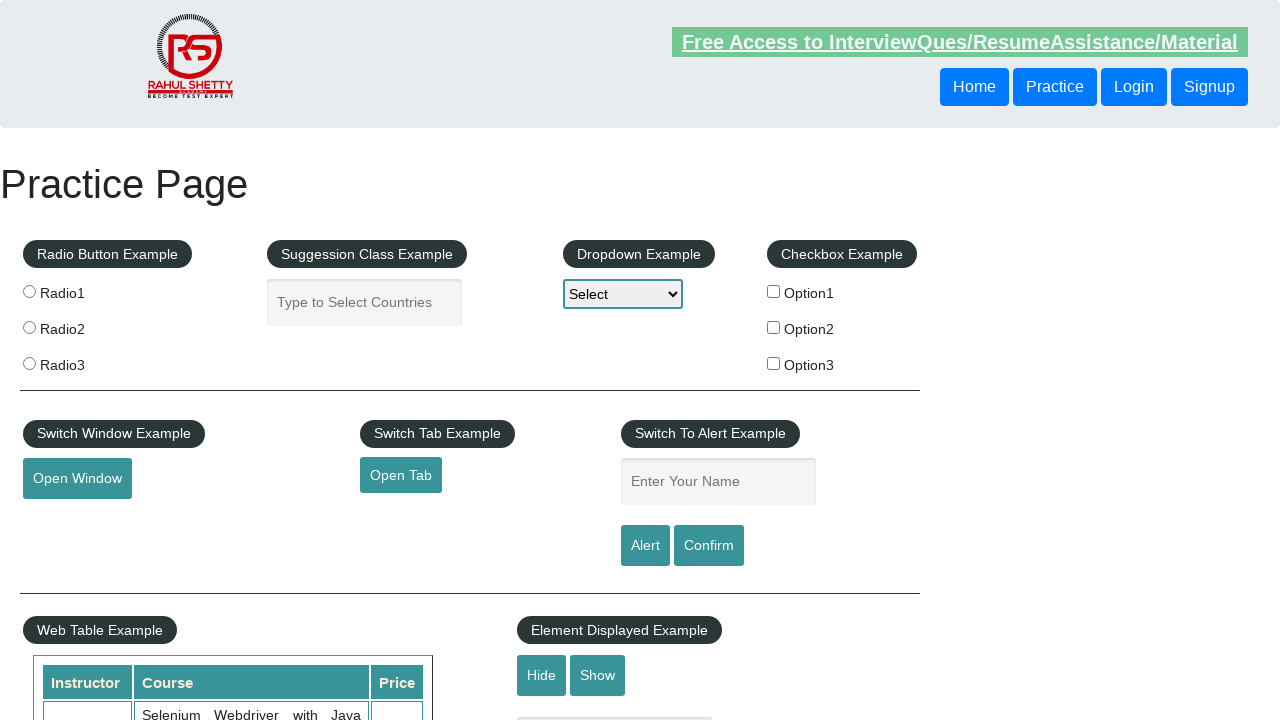

Clicked confirm button to trigger confirm dialog at (709, 546) on #confirmbtn
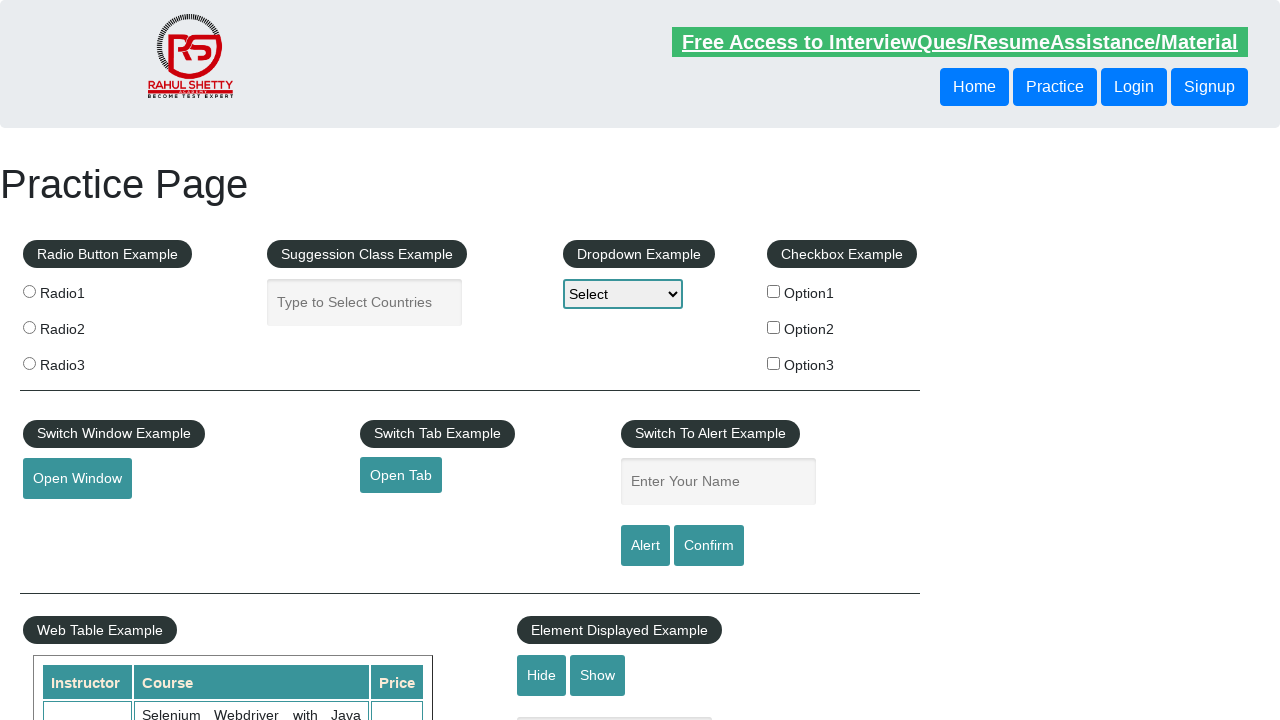

Set up dialog handler to dismiss confirm dialog
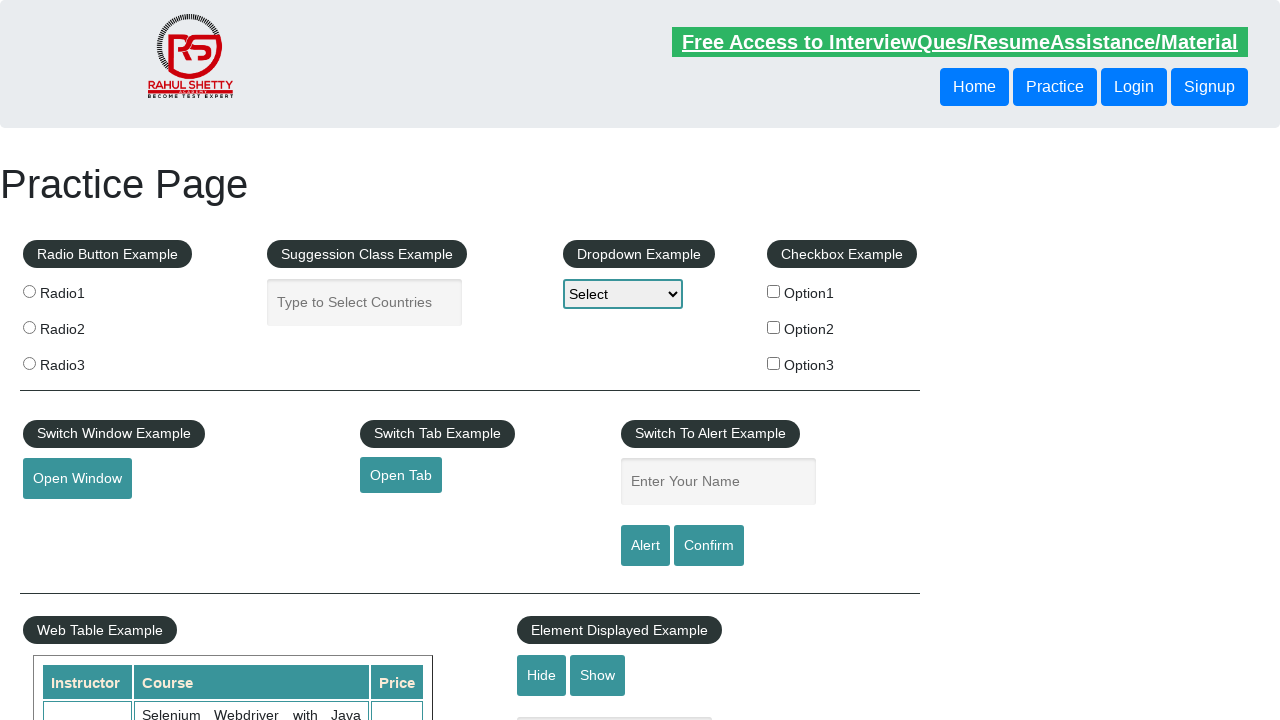

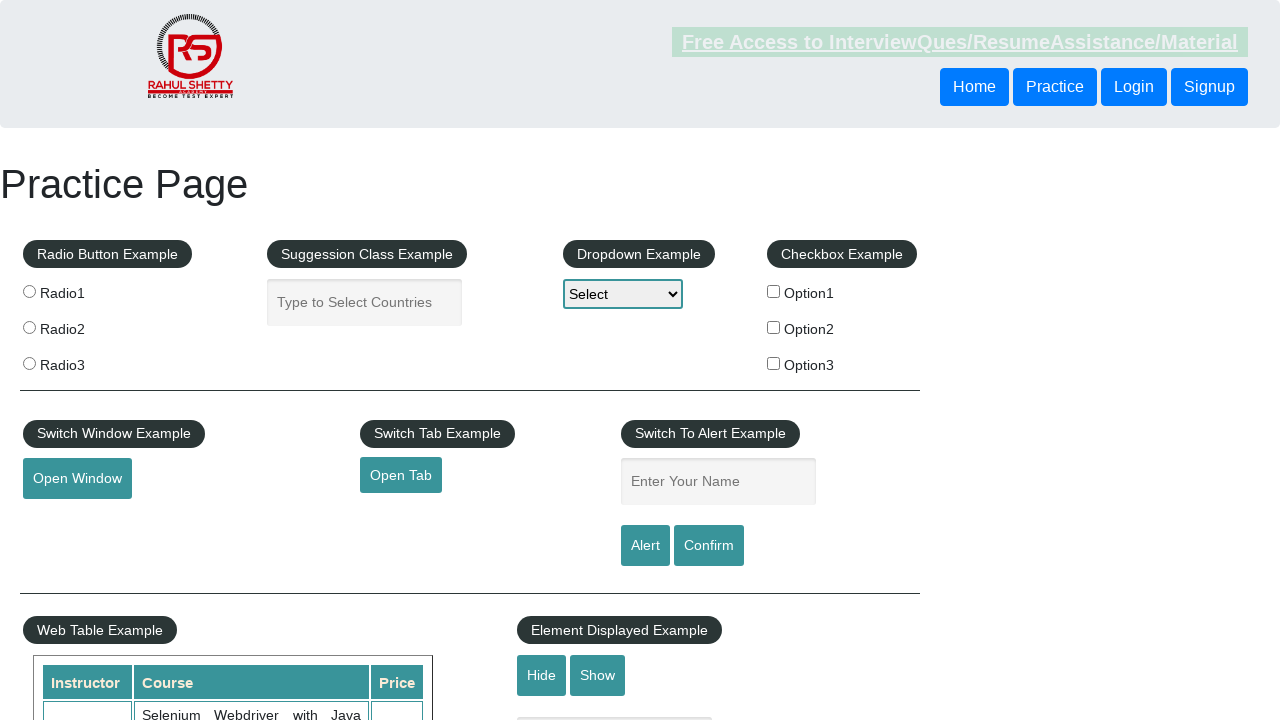